Tests handling a JavaScript confirm dialog by clicking a button and dismissing (canceling) the dialog

Starting URL: https://the-internet.herokuapp.com/javascript_alerts

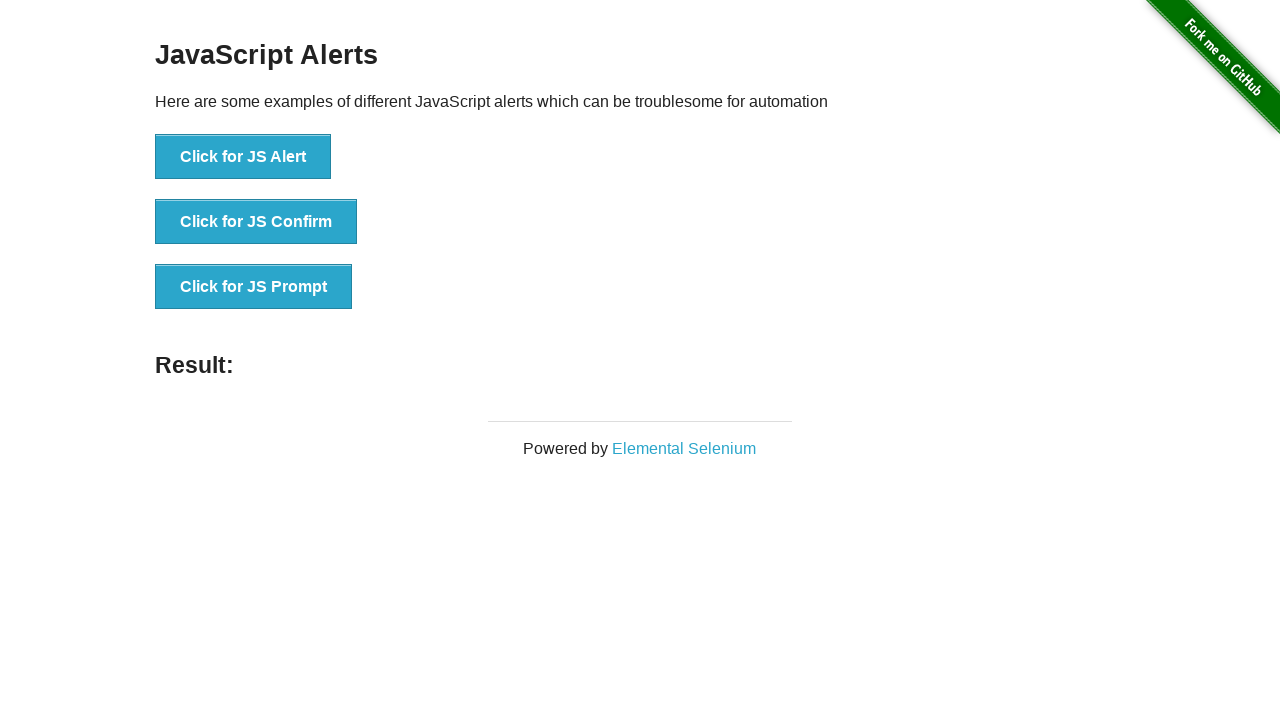

Set up dialog handler to dismiss confirm dialog
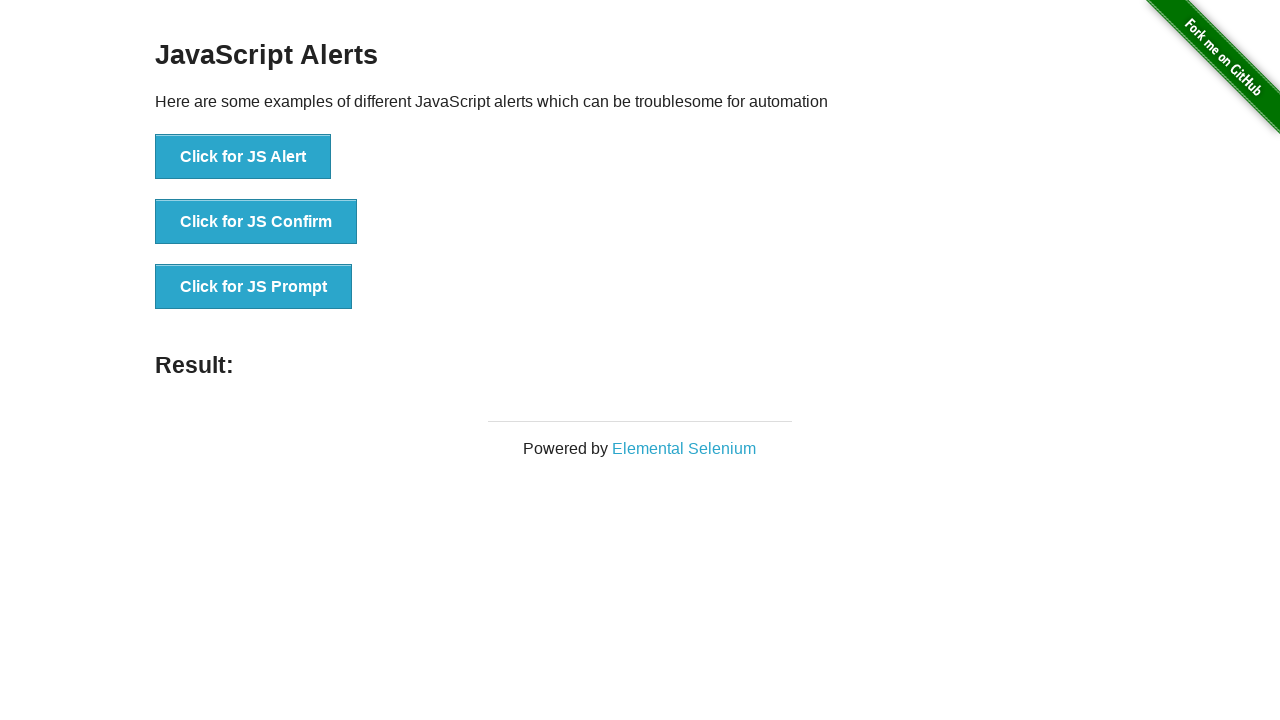

Clicked 'Click for JS Confirm' button to trigger JavaScript confirm dialog at (256, 222) on button:text('Click for JS Confirm')
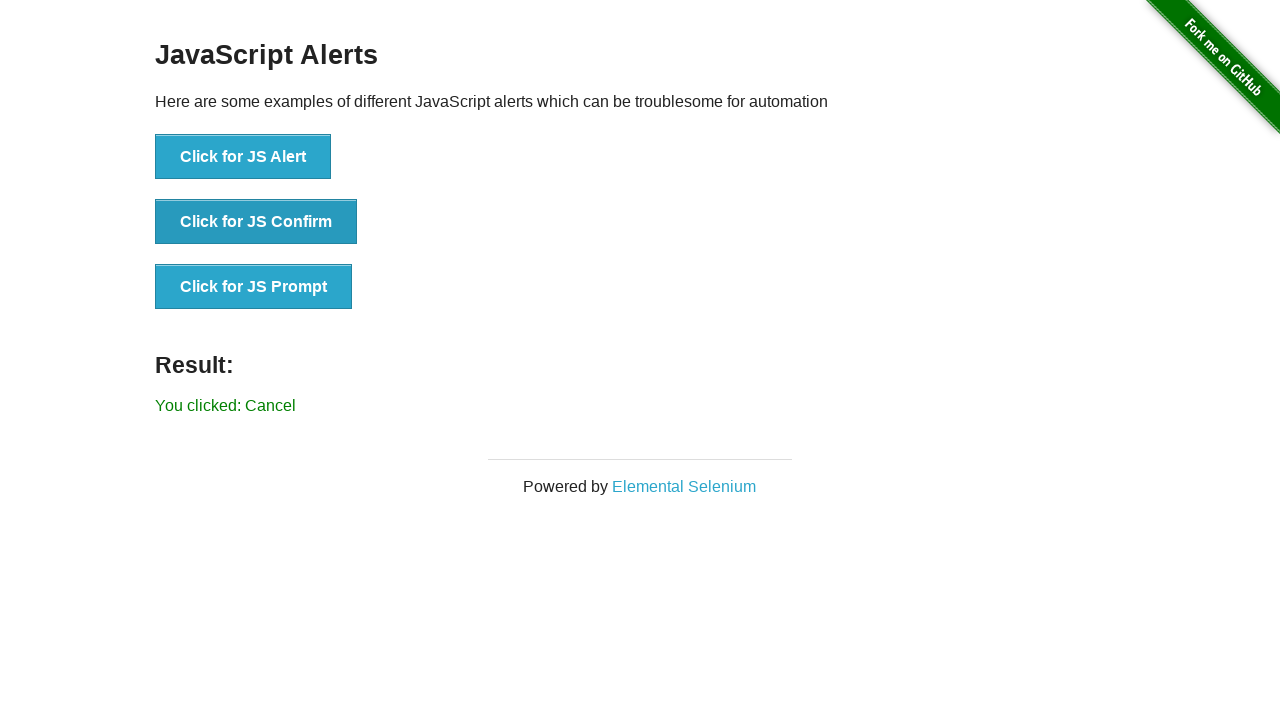

Confirmed that cancel action was processed - 'You clicked: Cancel' message displayed
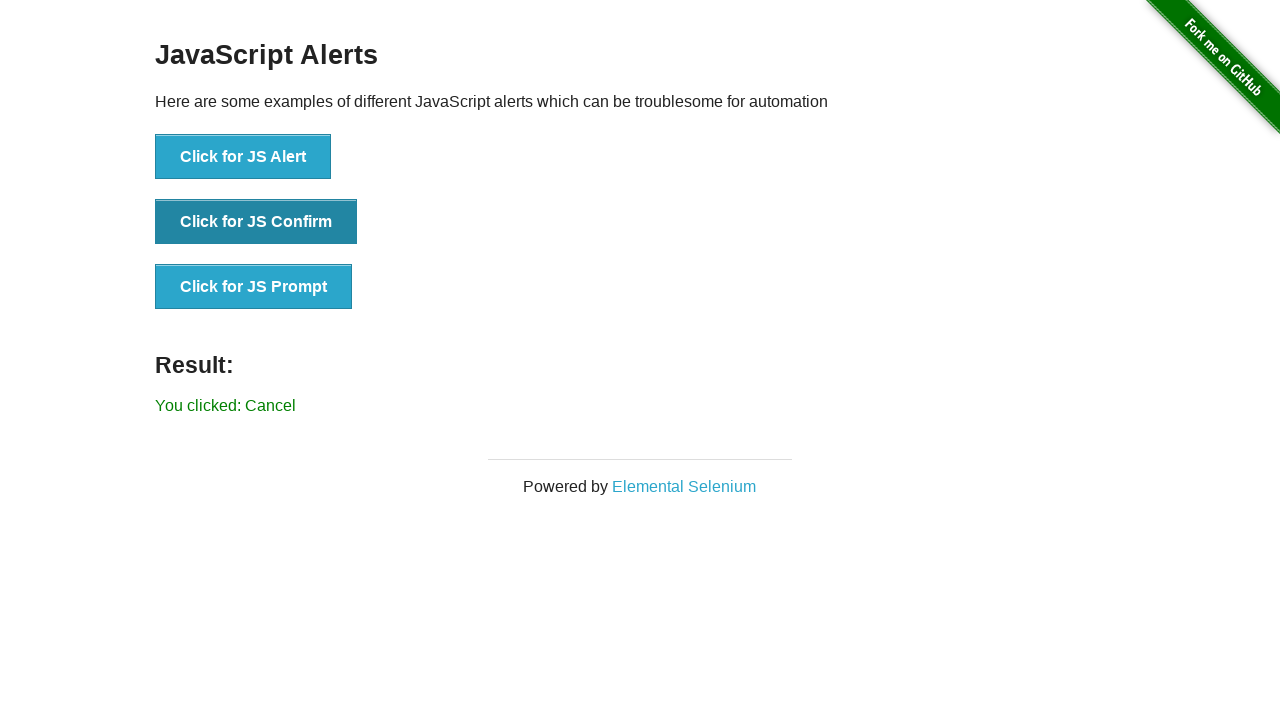

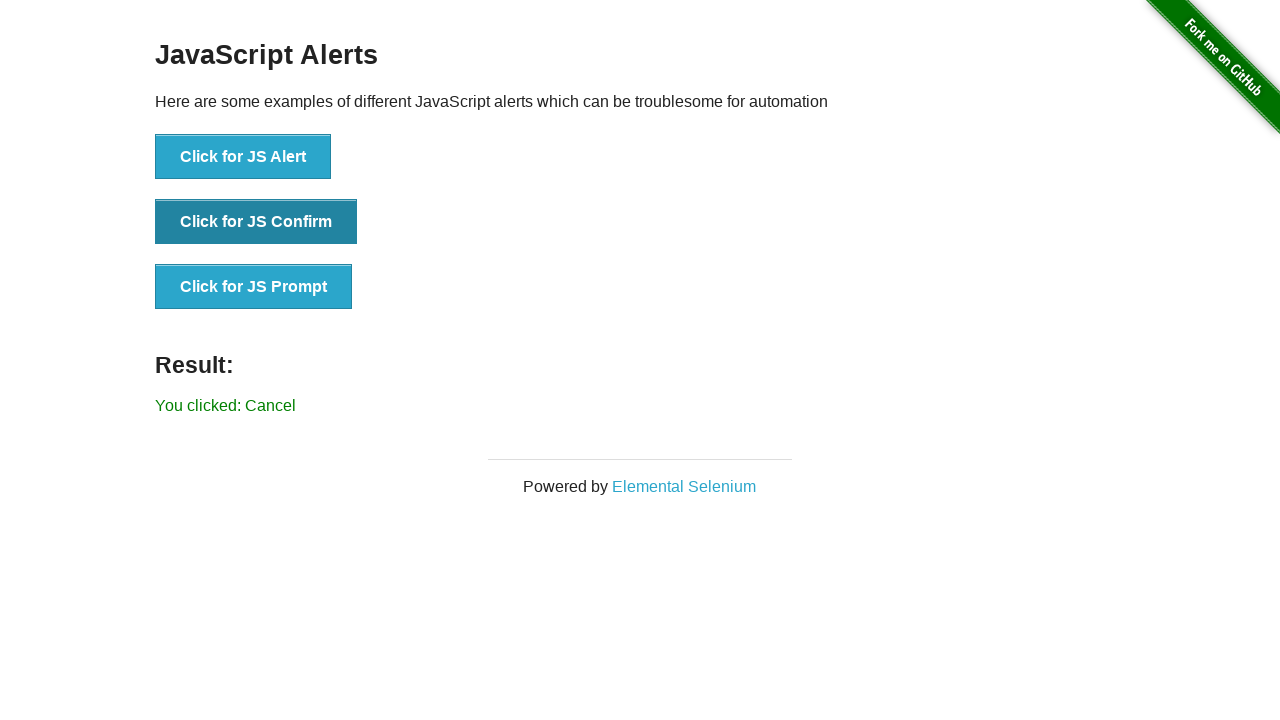